Tests various link types on the DemoQA links page, including opening a link in a new tab (then closing it) and clicking multiple API call links that return different HTTP status codes.

Starting URL: https://demoqa.com/links

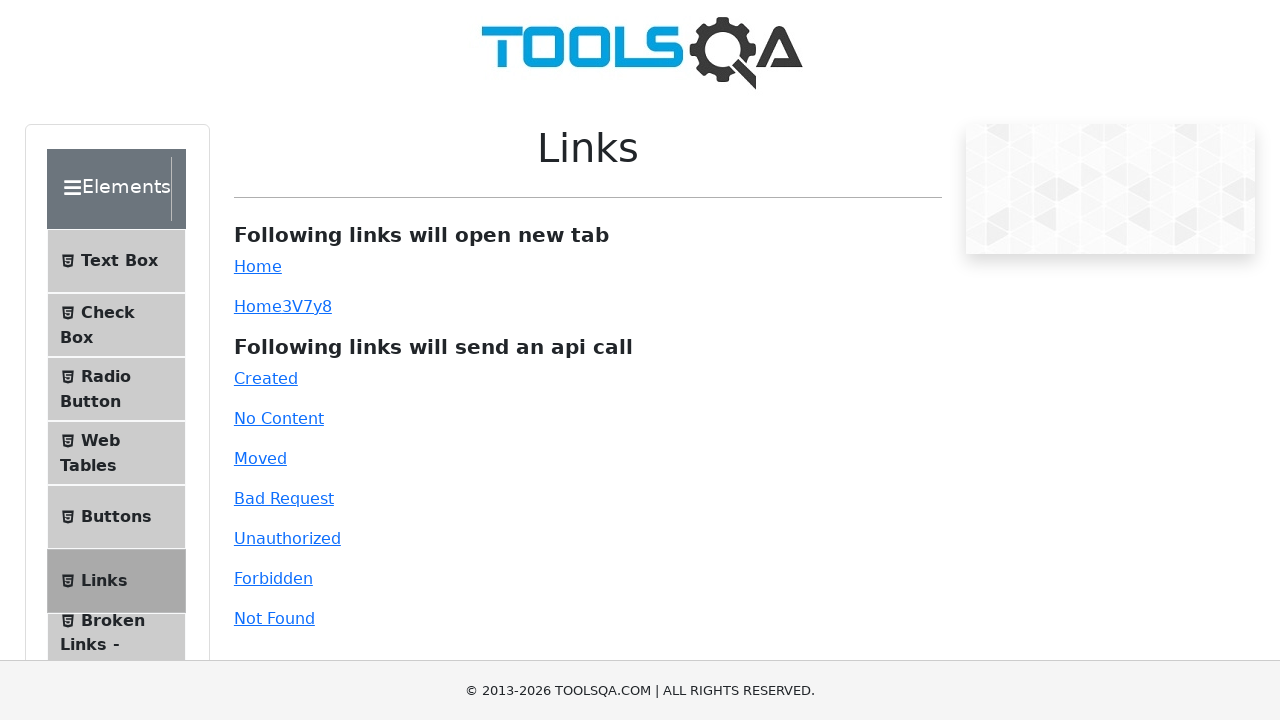

Clicked simpleLink to open in new tab at (258, 266) on #simpleLink
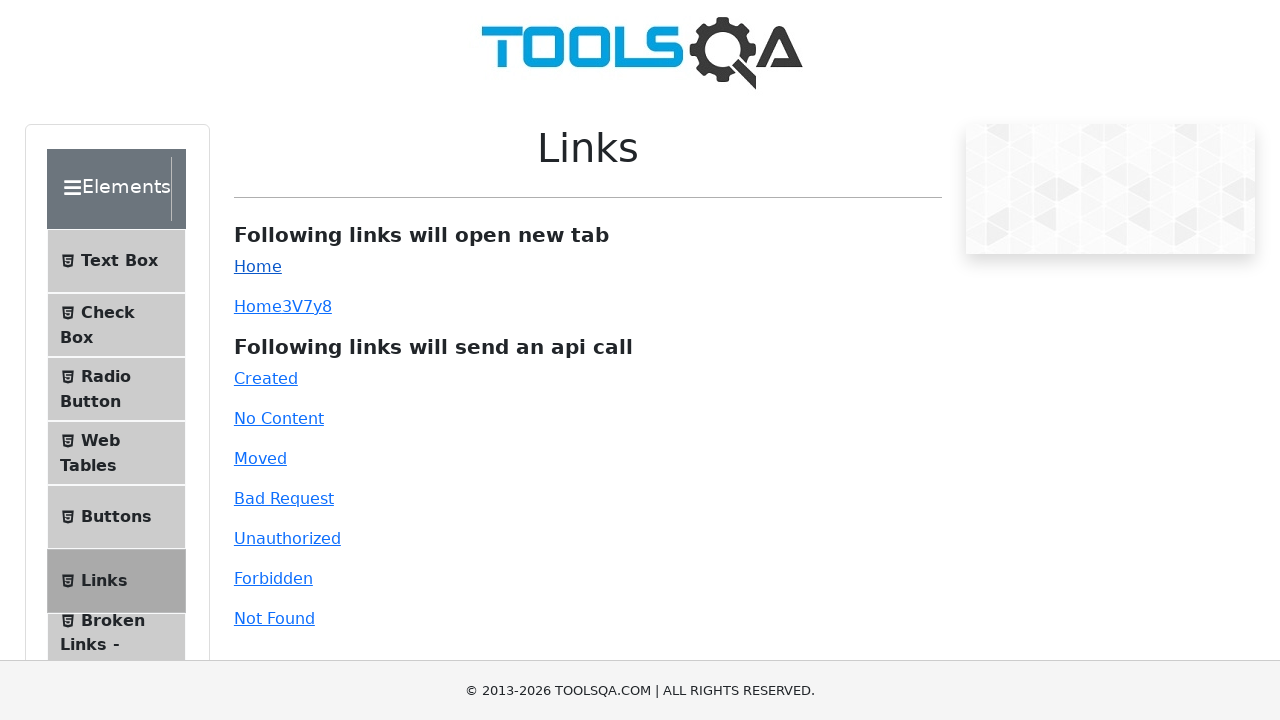

New tab page loaded
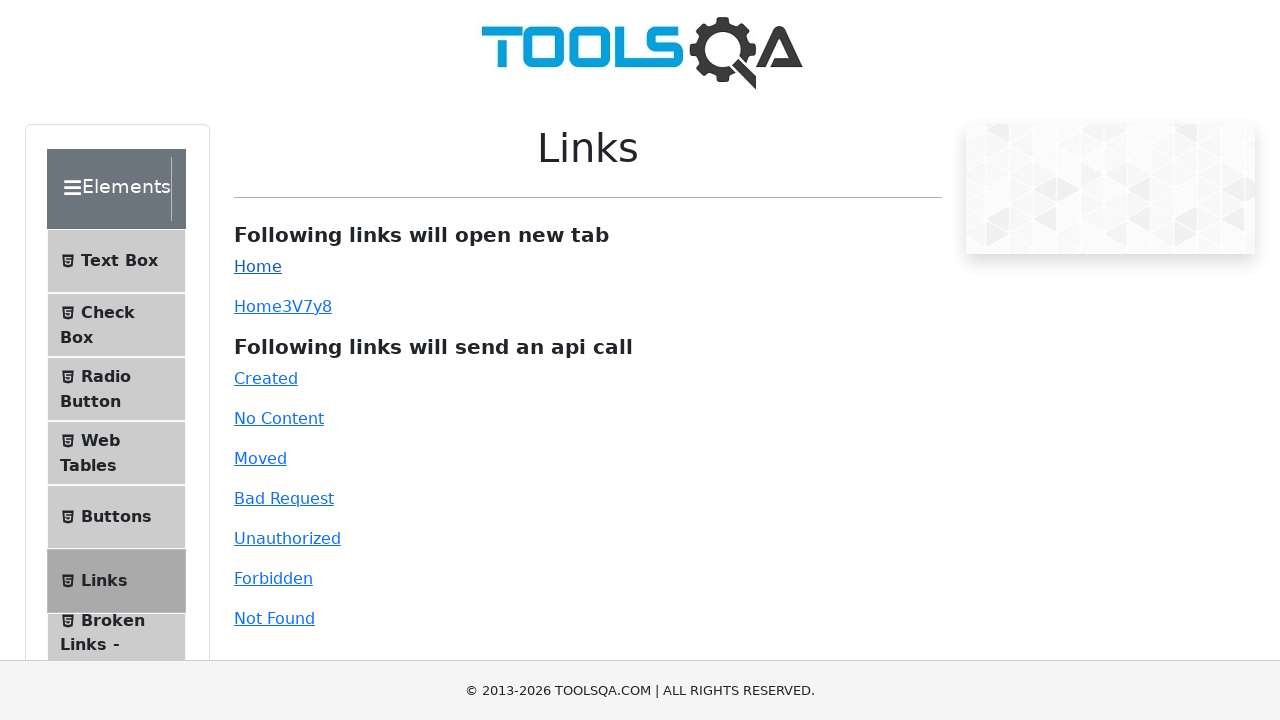

Closed new tab
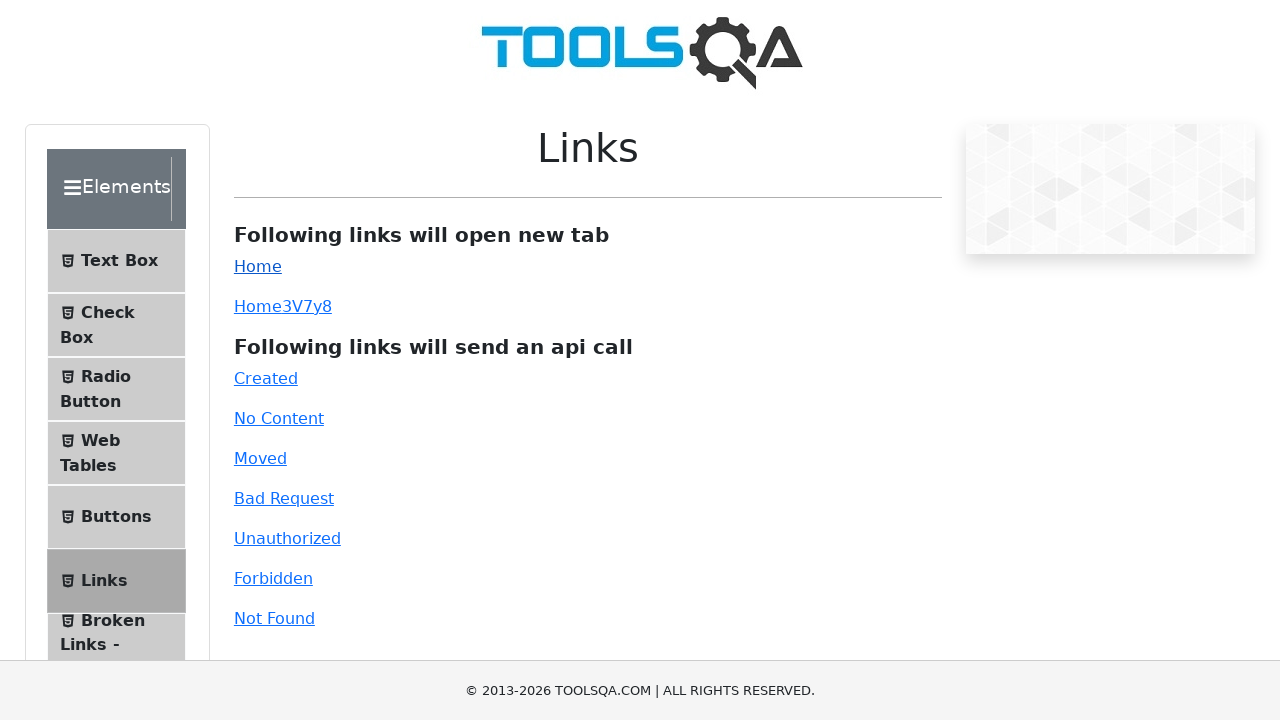

Scrolled down 150px to see API links
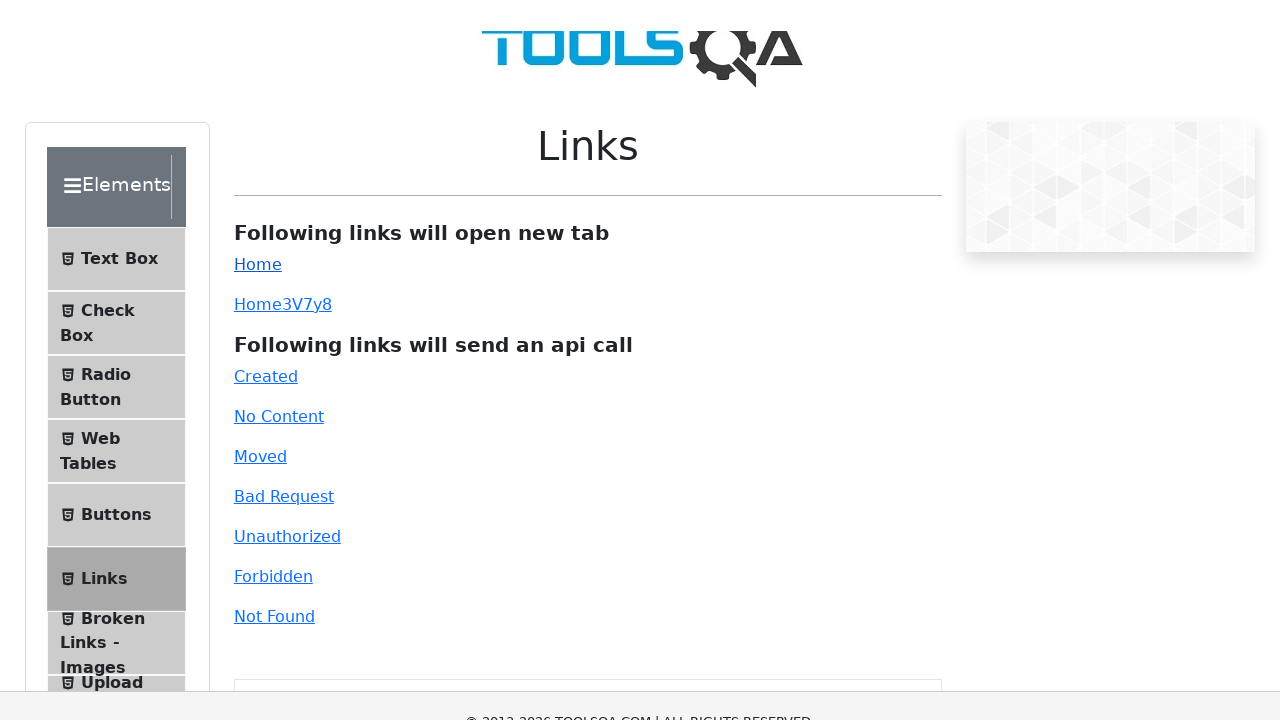

Clicked 'created' API link (HTTP 201) at (266, 228) on #created
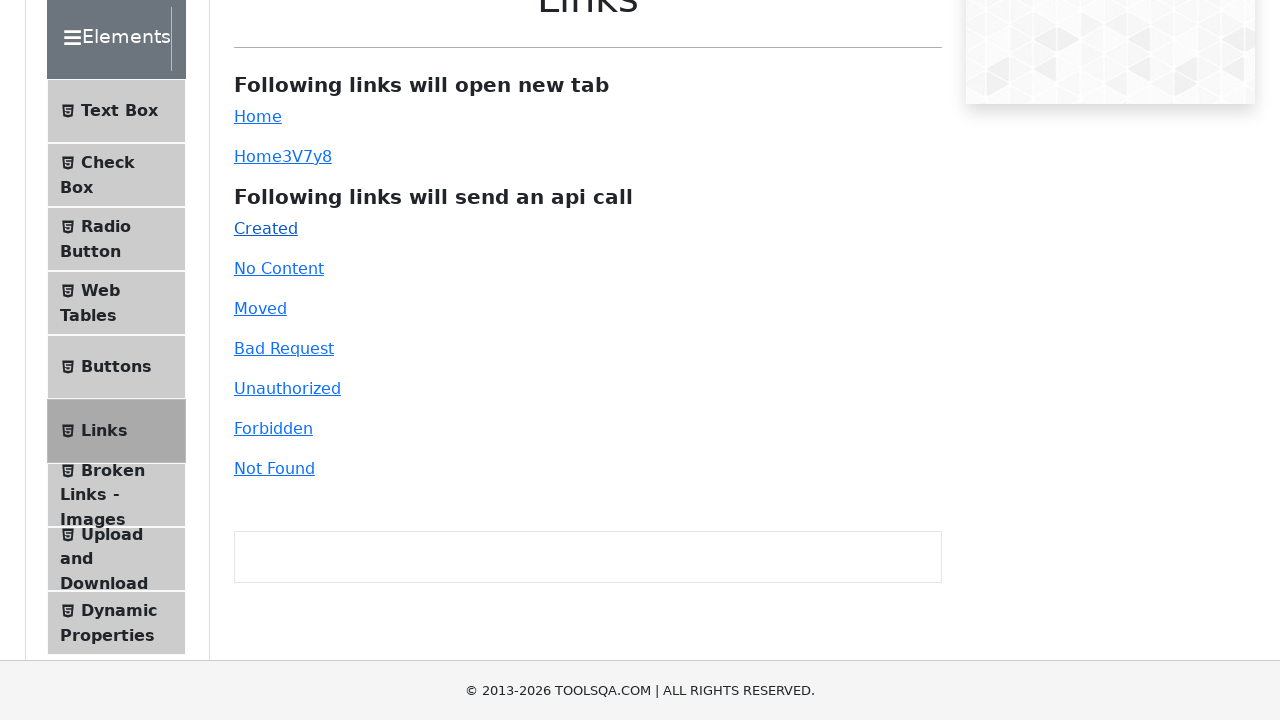

Clicked 'no-content' API link (HTTP 204) at (279, 268) on #no-content
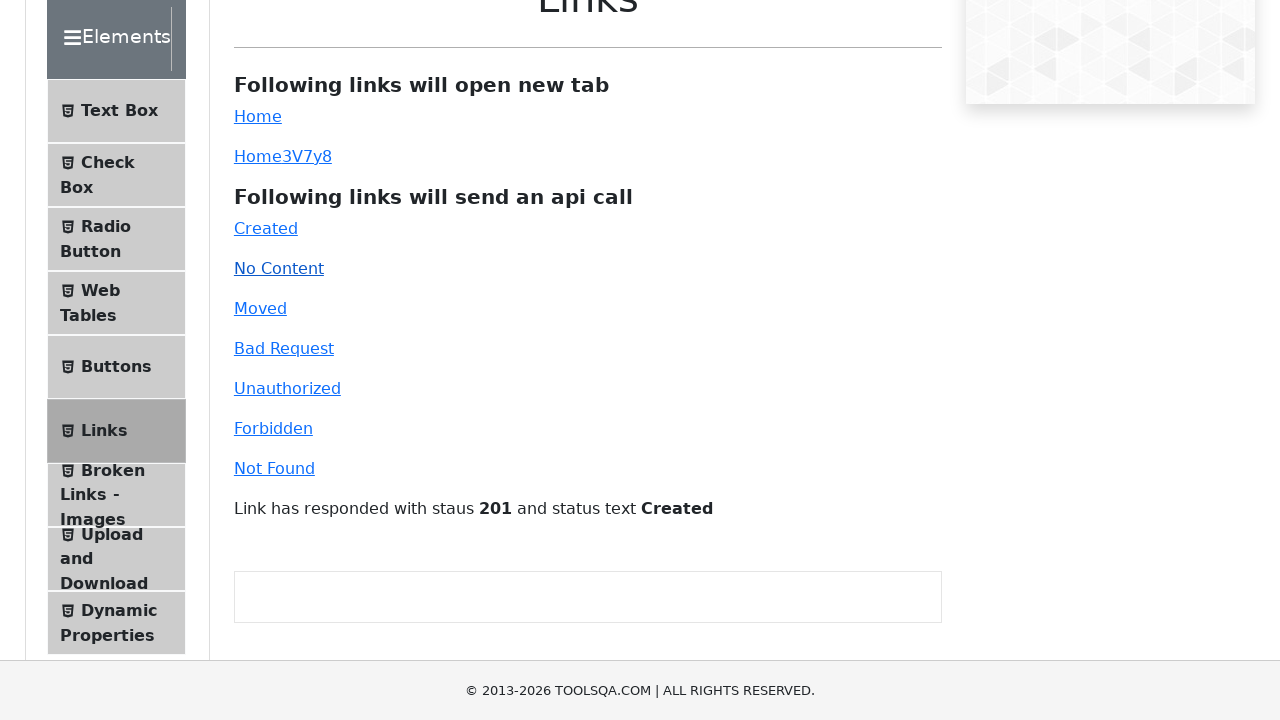

Clicked 'moved' API link (HTTP 301) at (260, 308) on #moved
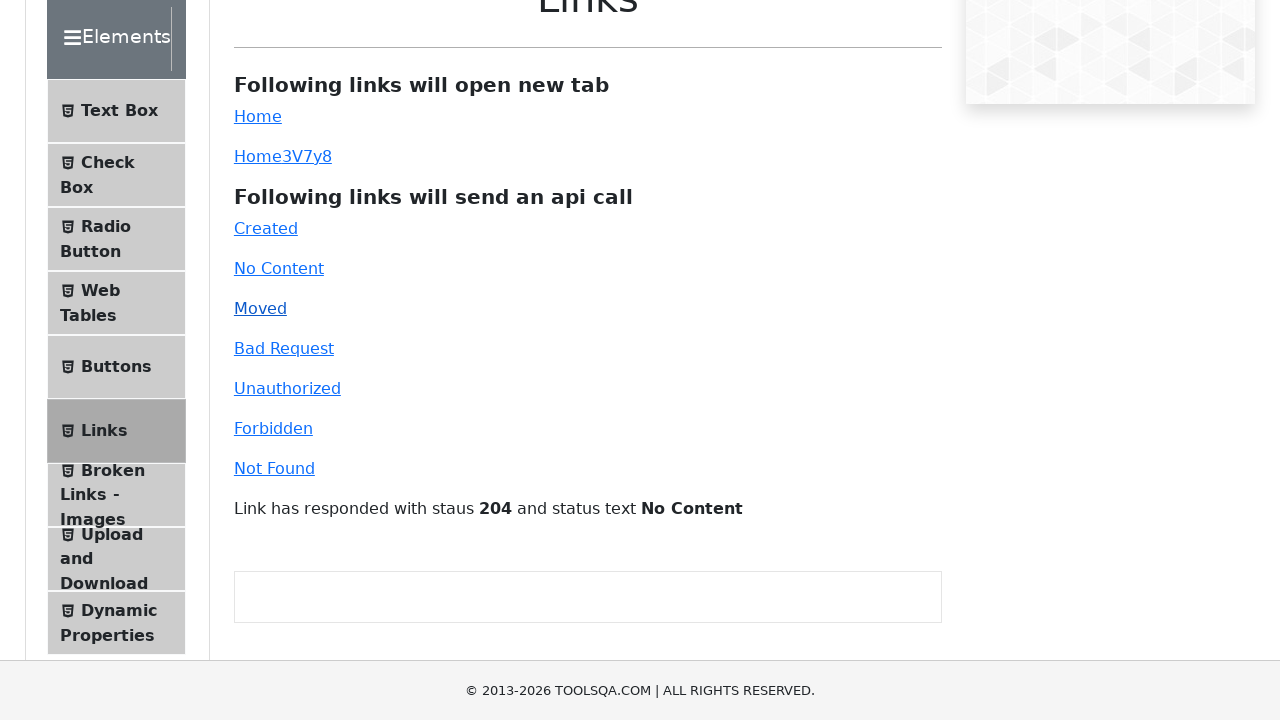

Clicked 'bad-request' API link (HTTP 400) at (284, 348) on #bad-request
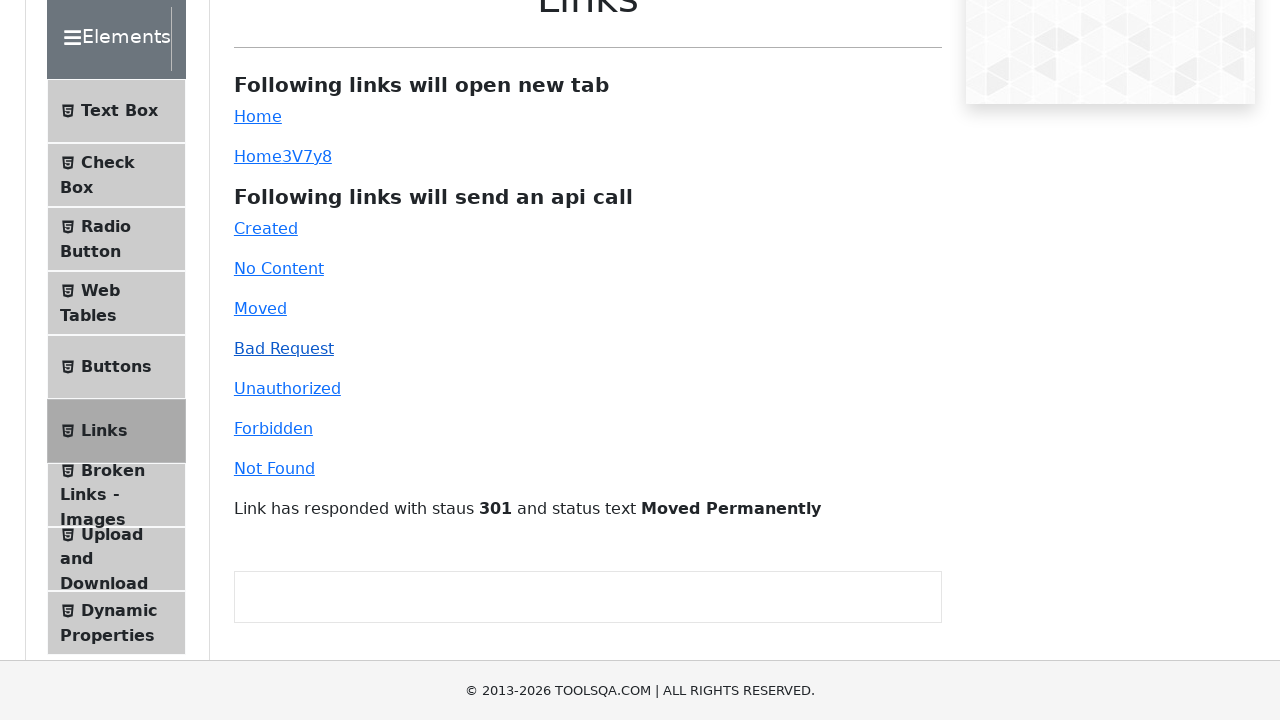

Clicked 'unauthorized' API link (HTTP 401) at (287, 388) on #unauthorized
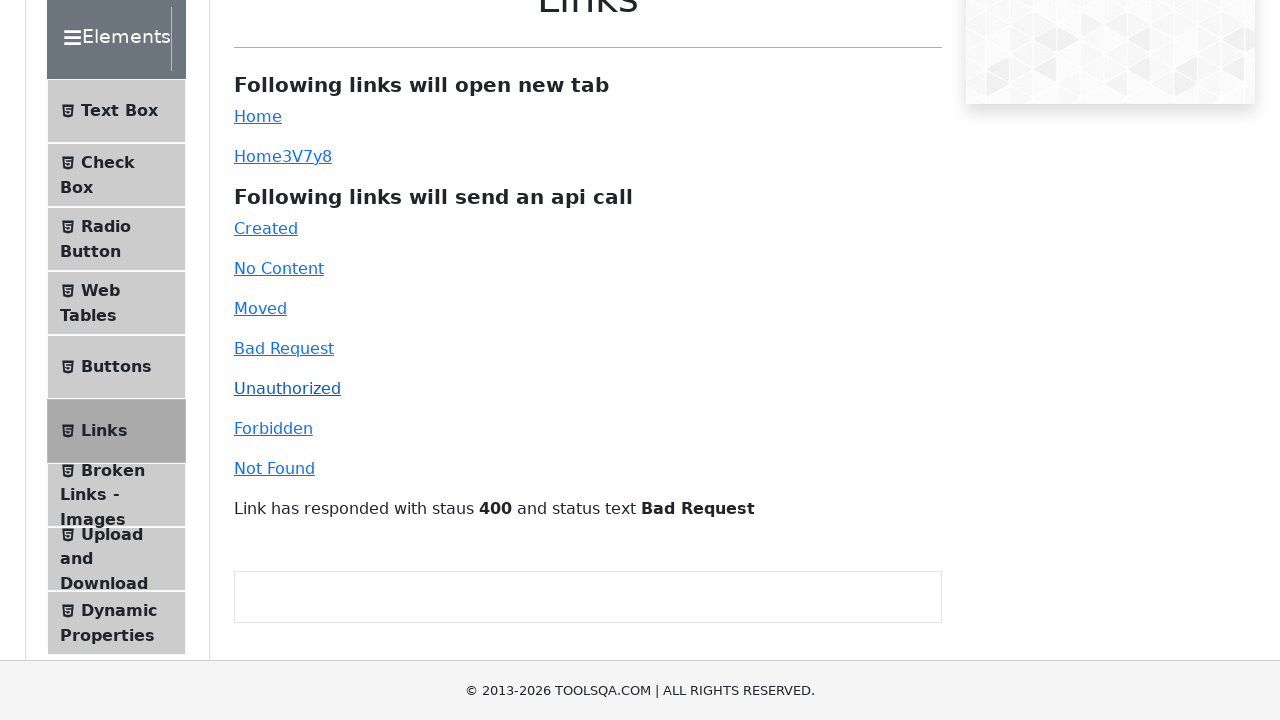

Clicked 'forbidden' API link (HTTP 403) at (273, 428) on #forbidden
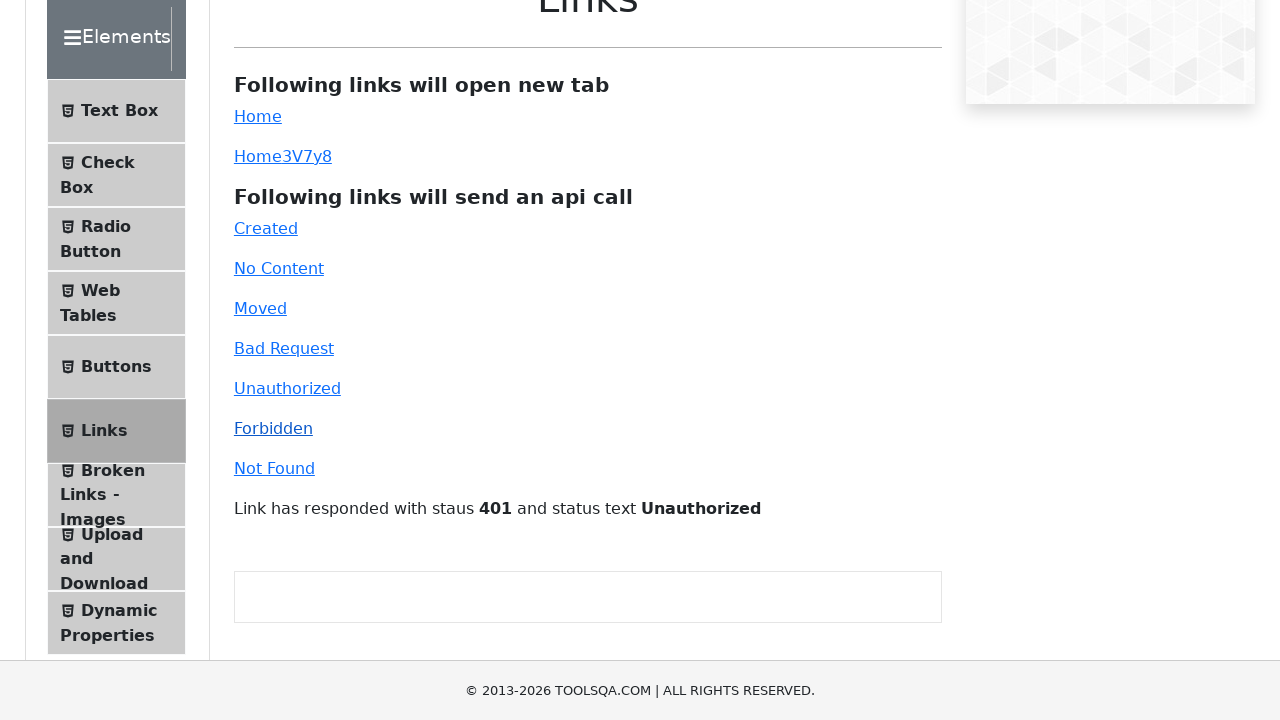

Clicked 'invalid-url' API link (HTTP 404) at (274, 468) on #invalid-url
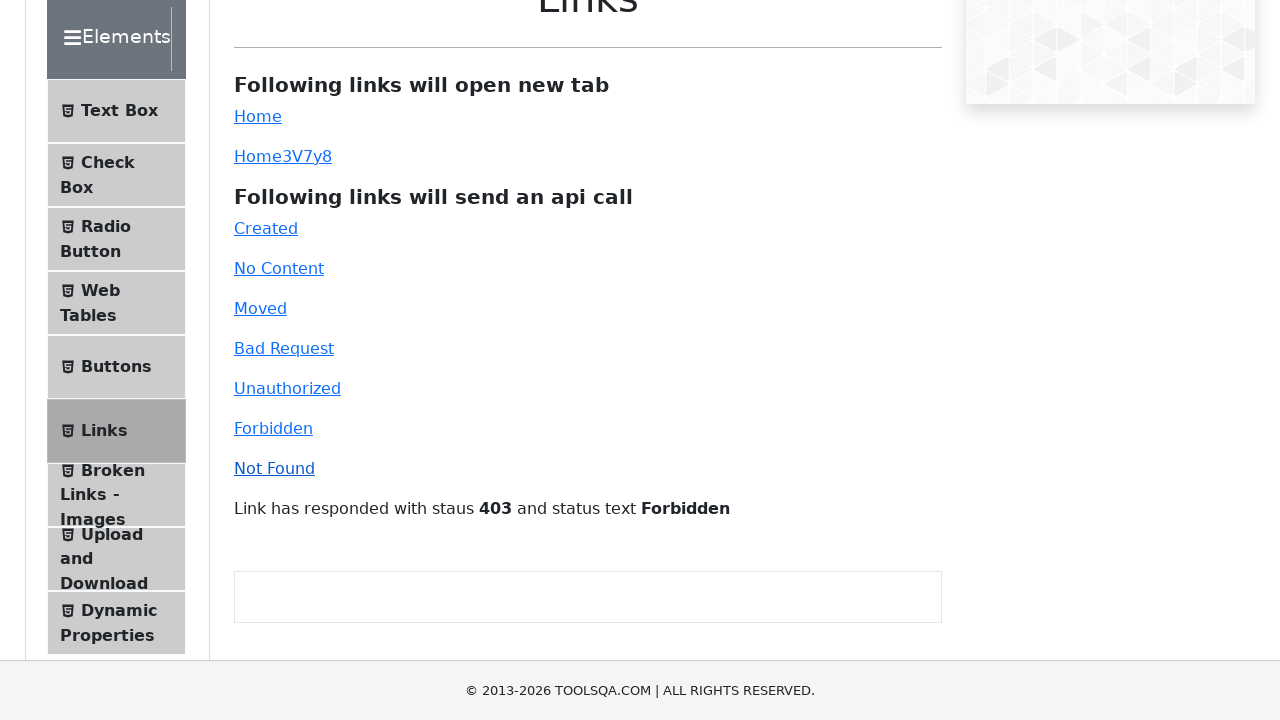

Response message appeared on page
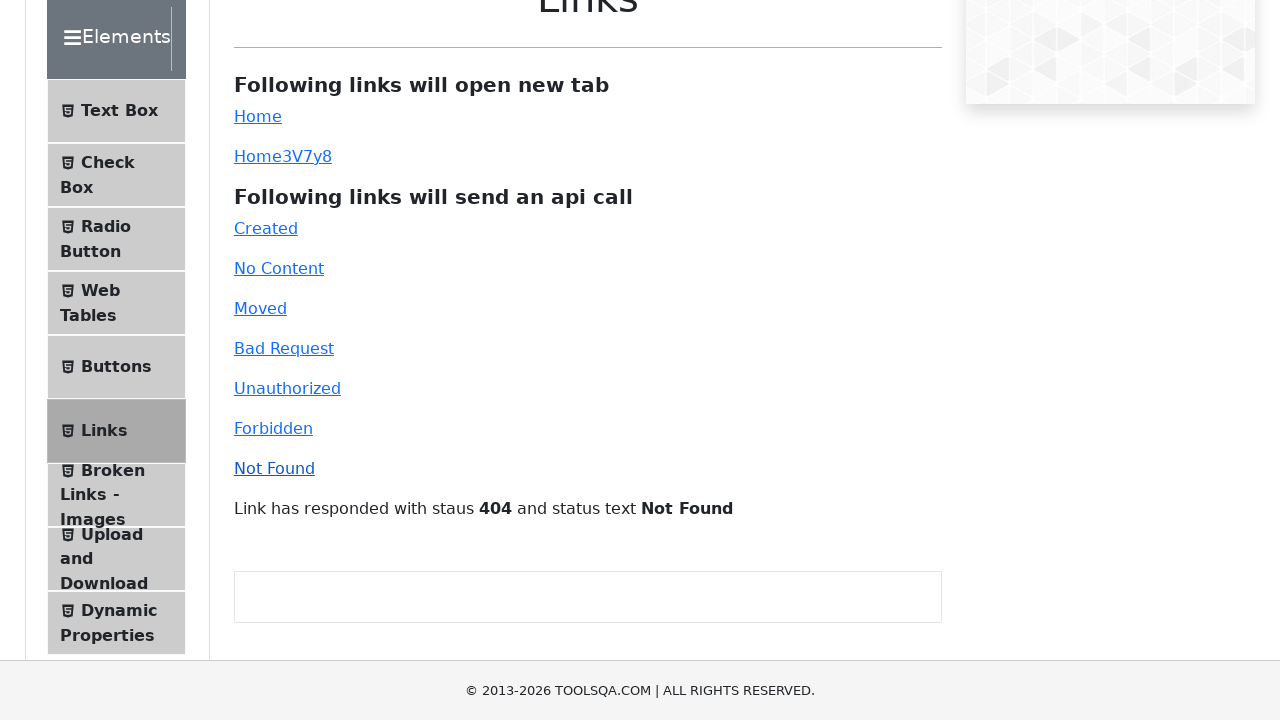

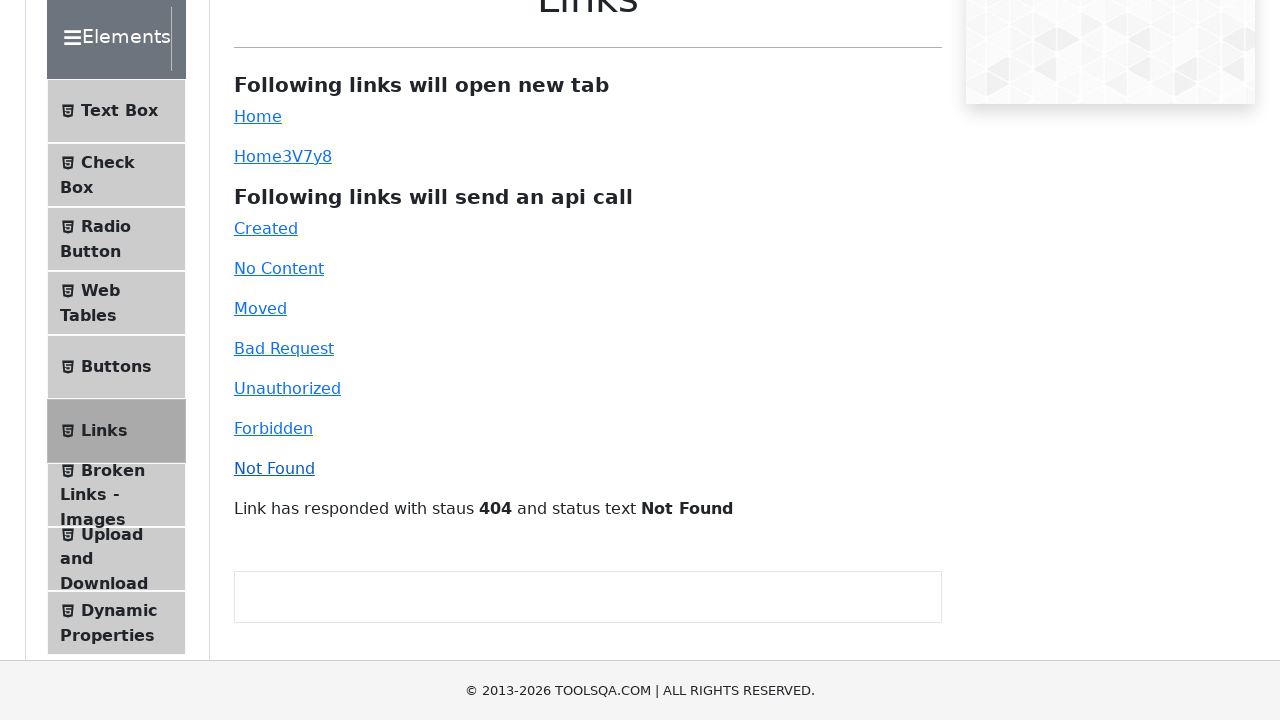